Tests checkbox functionality by finding all checkboxes on the page and clicking the one with value 'option2', then verifying it is selected

Starting URL: https://rahulshettyacademy.com/AutomationPractice/

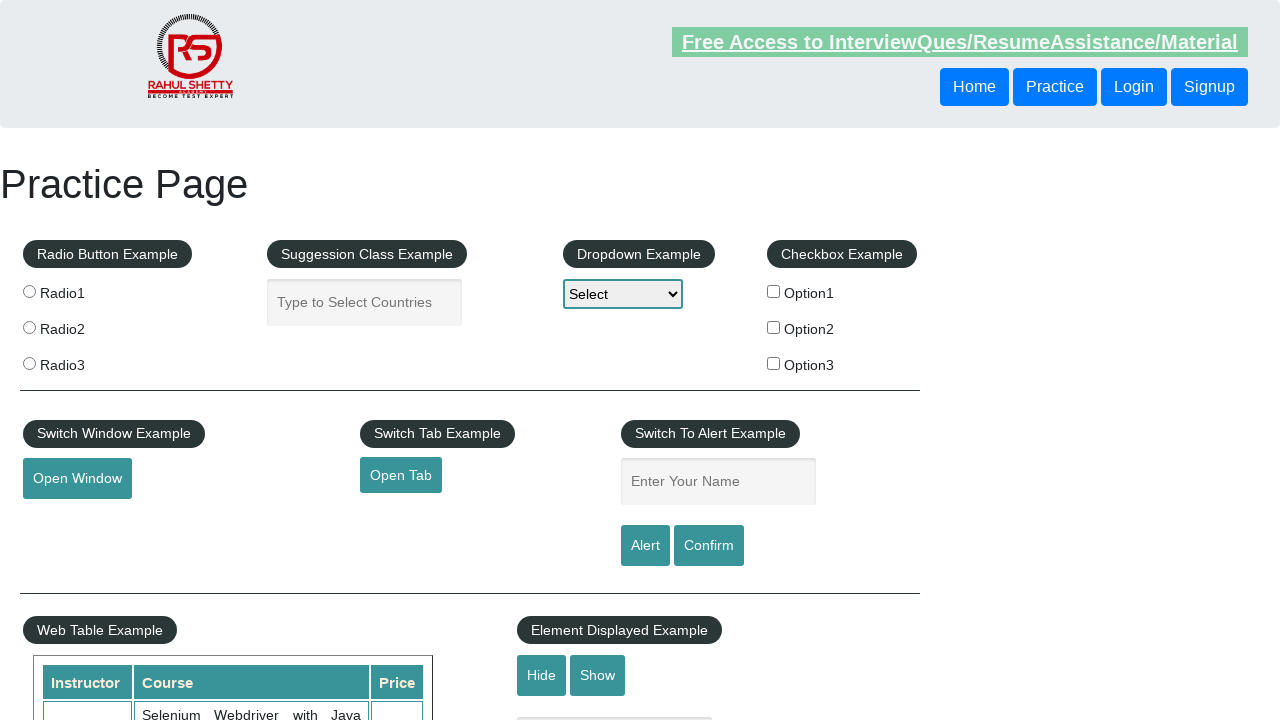

Waited for checkboxes to load on the page
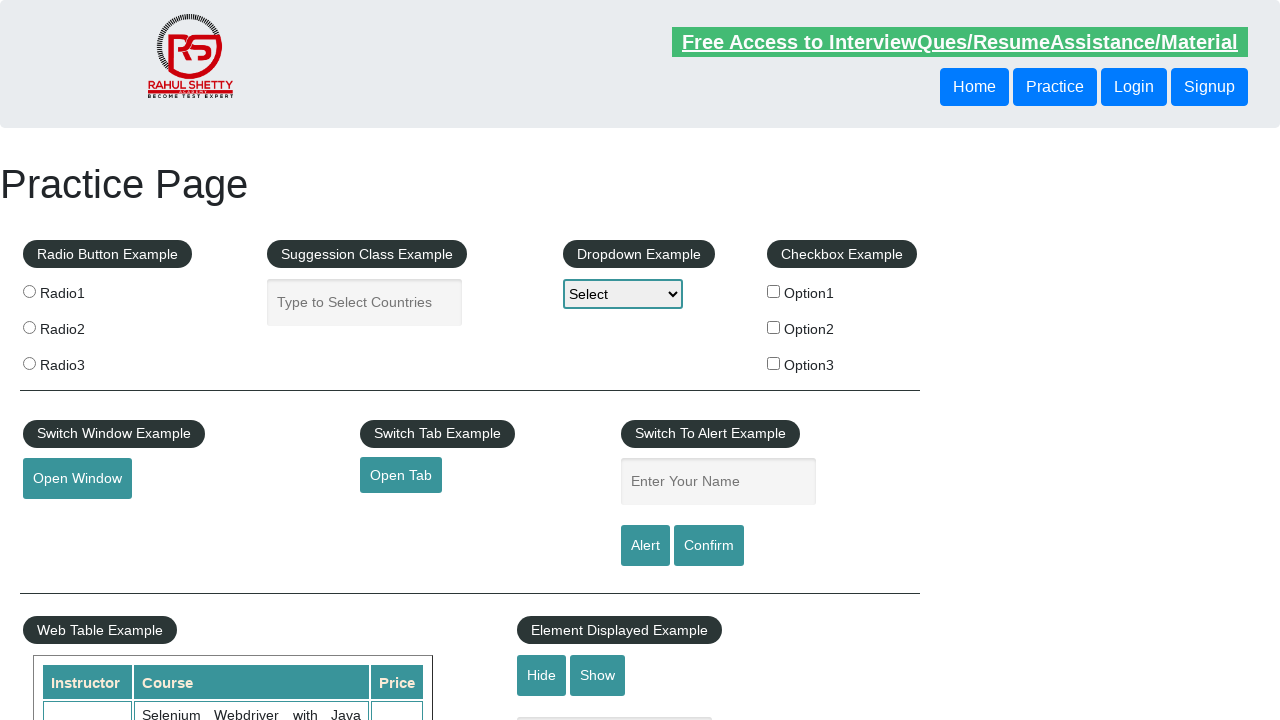

Located checkbox with value 'option2'
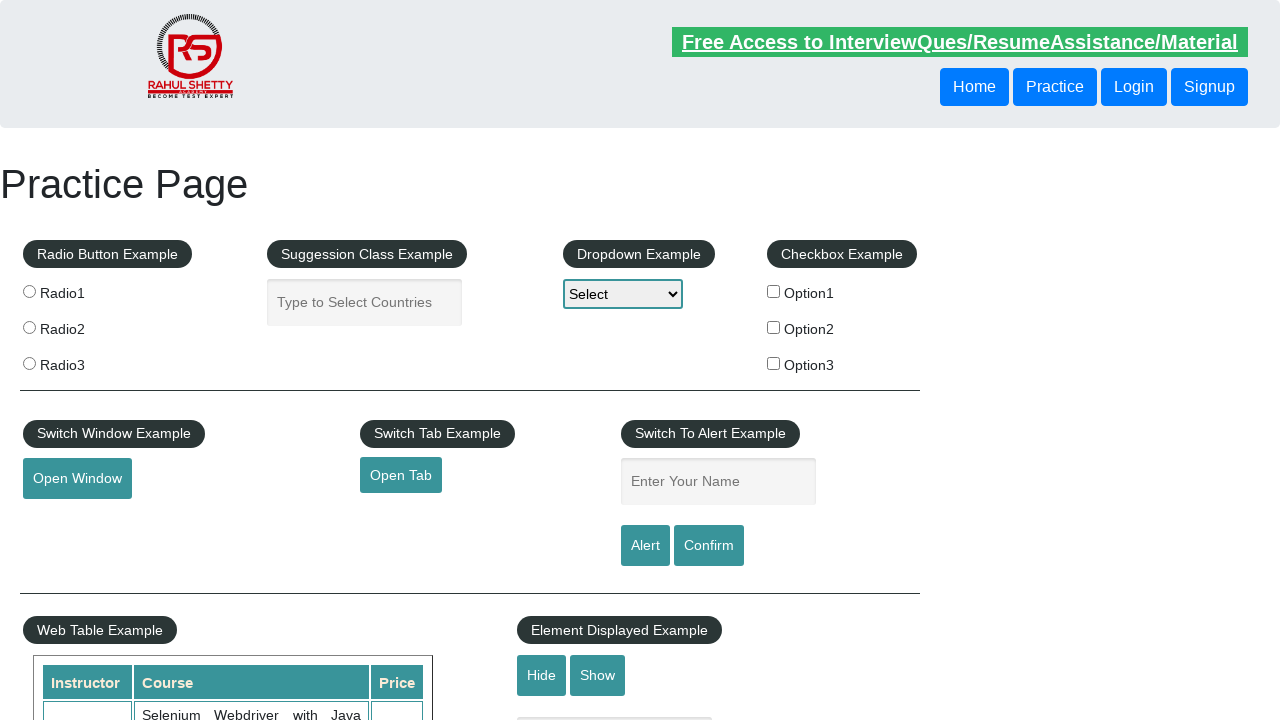

Clicked checkbox with value 'option2' at (774, 327) on input[type='checkbox'][value='option2']
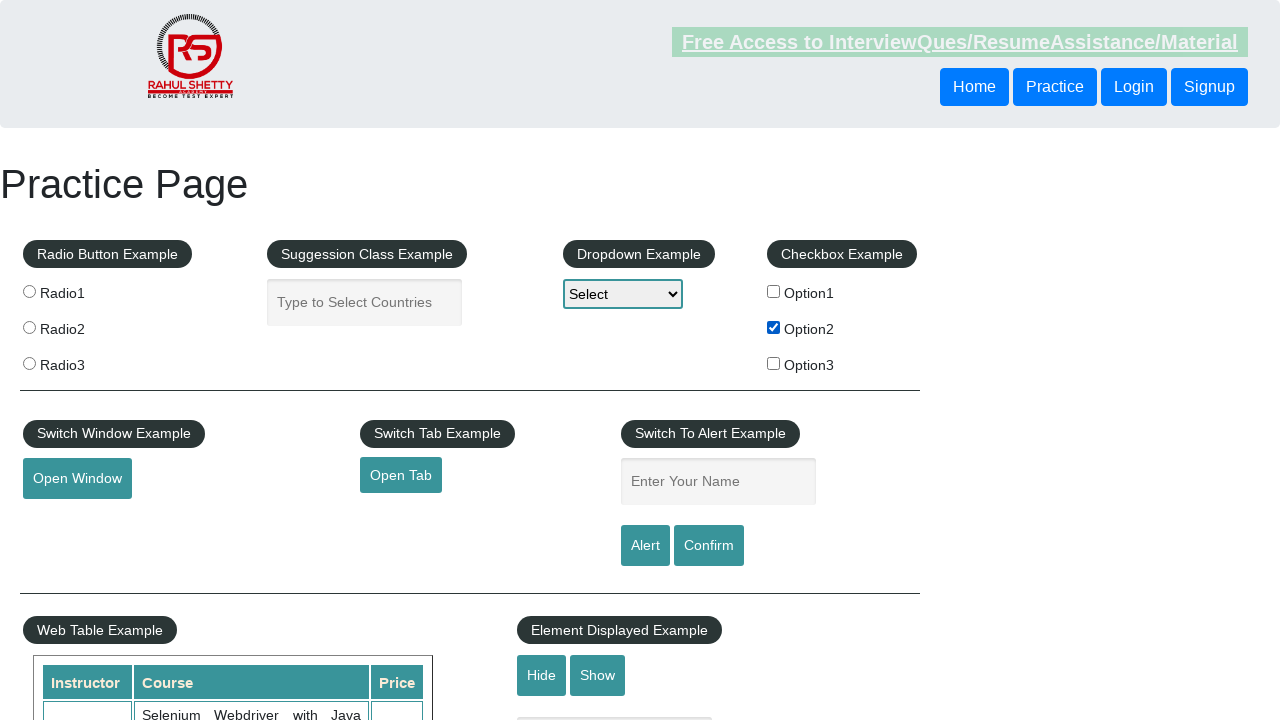

Verified that checkbox with value 'option2' is selected
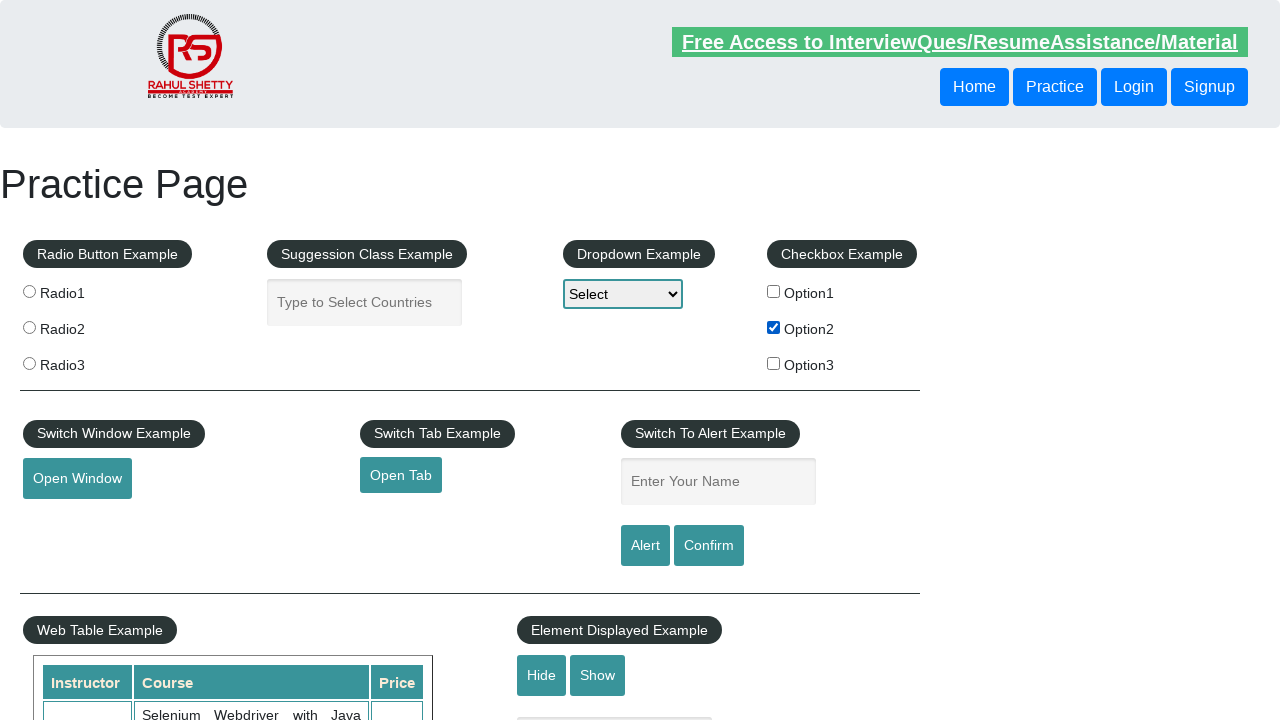

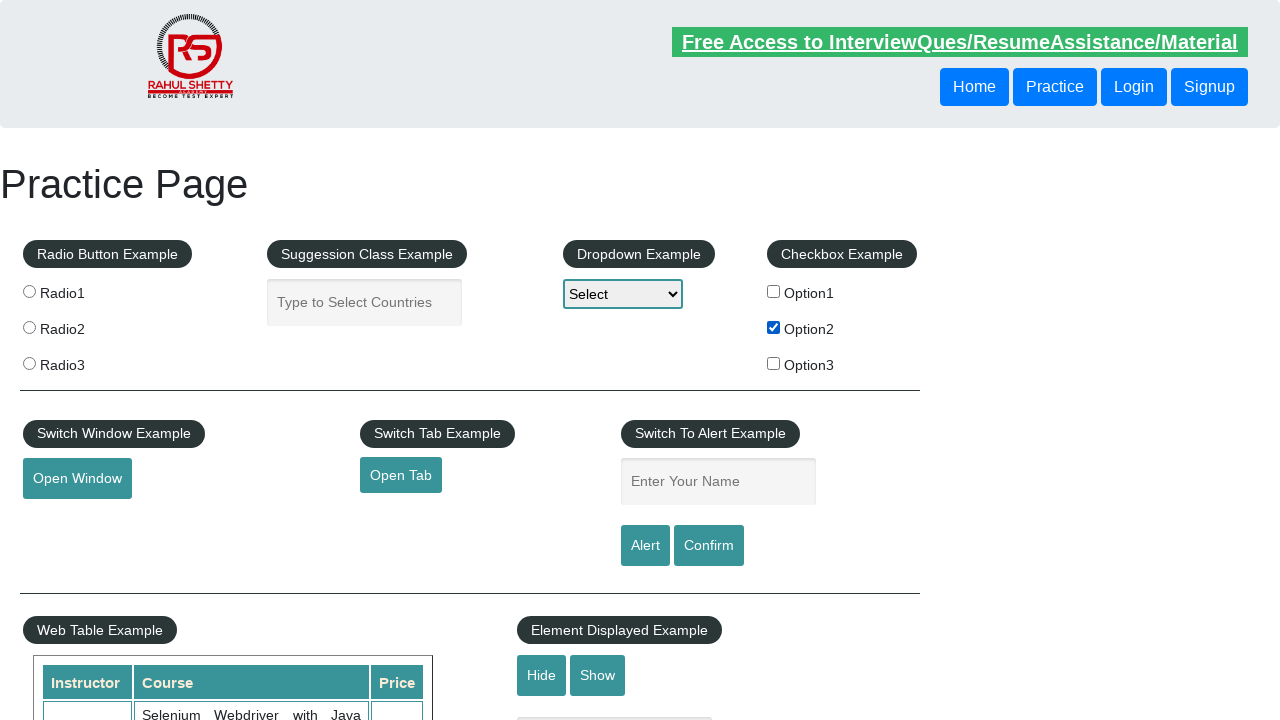